Navigates to the Demoblaze demo e-commerce site and verifies that product listings are displayed on the homepage by waiting for product elements to load.

Starting URL: https://demoblaze.com/index.html

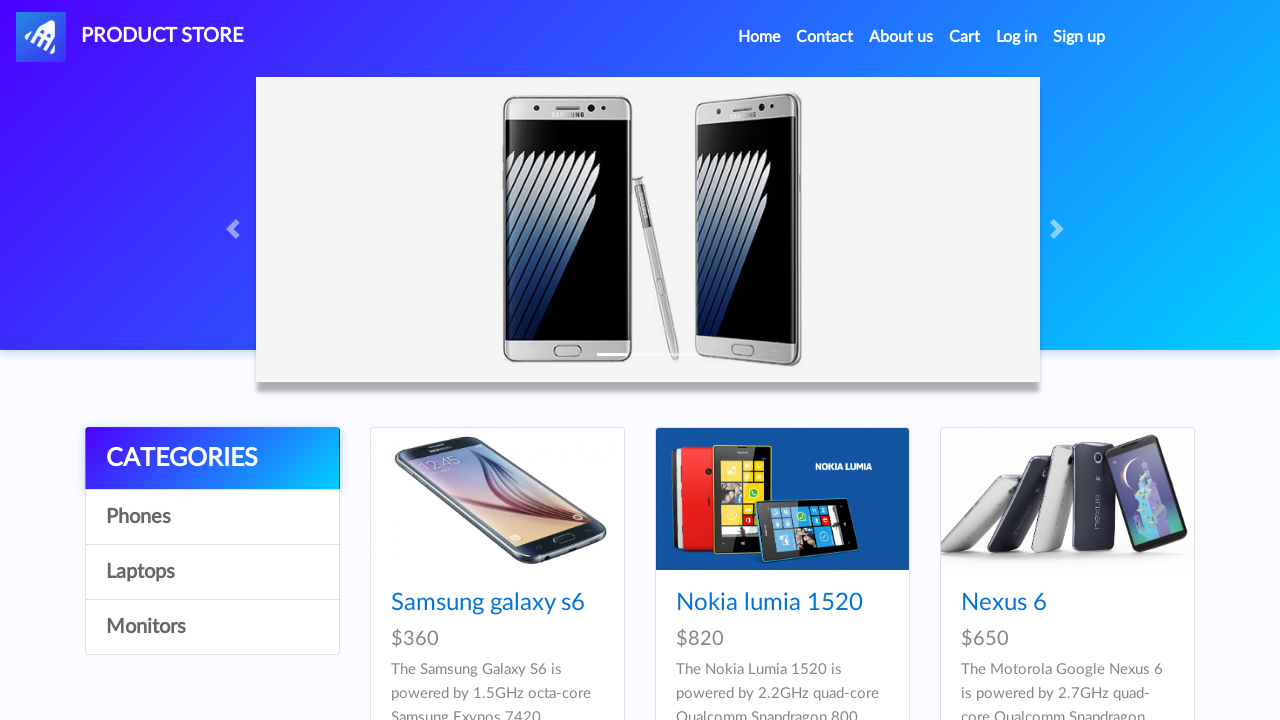

Navigated to Demoblaze homepage
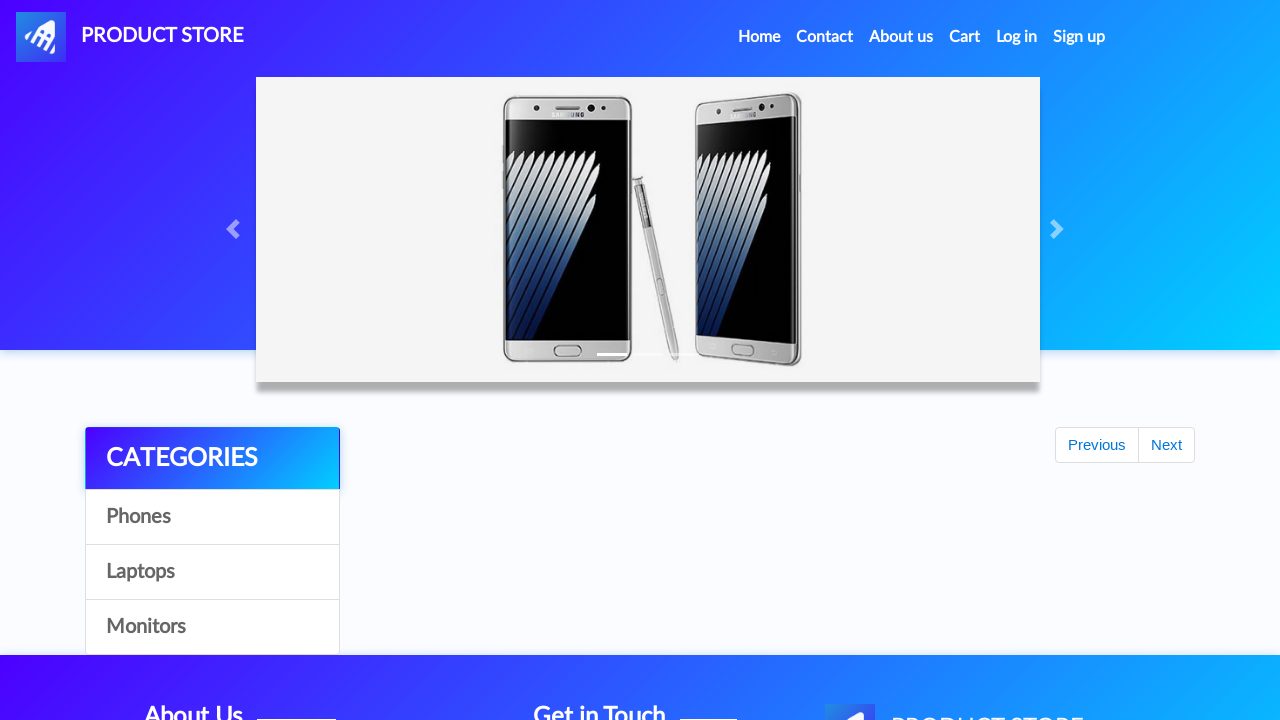

Product listings loaded and selector is ready
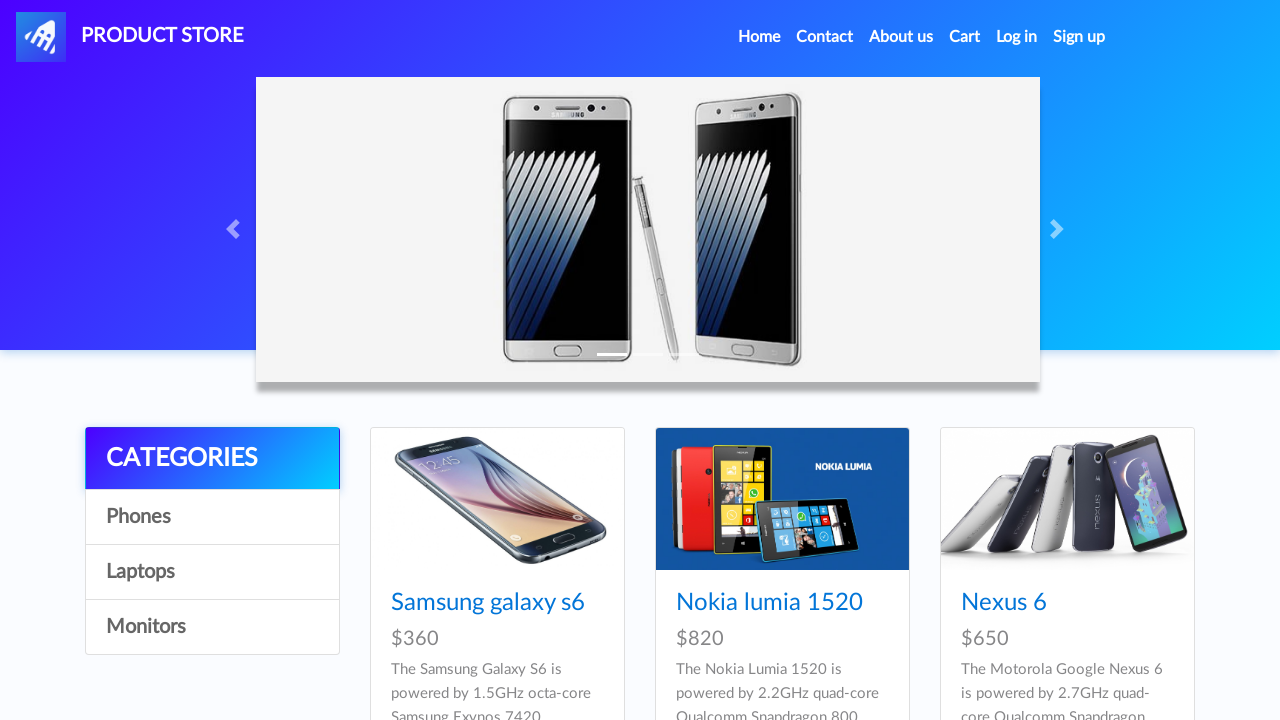

Located product elements on the page
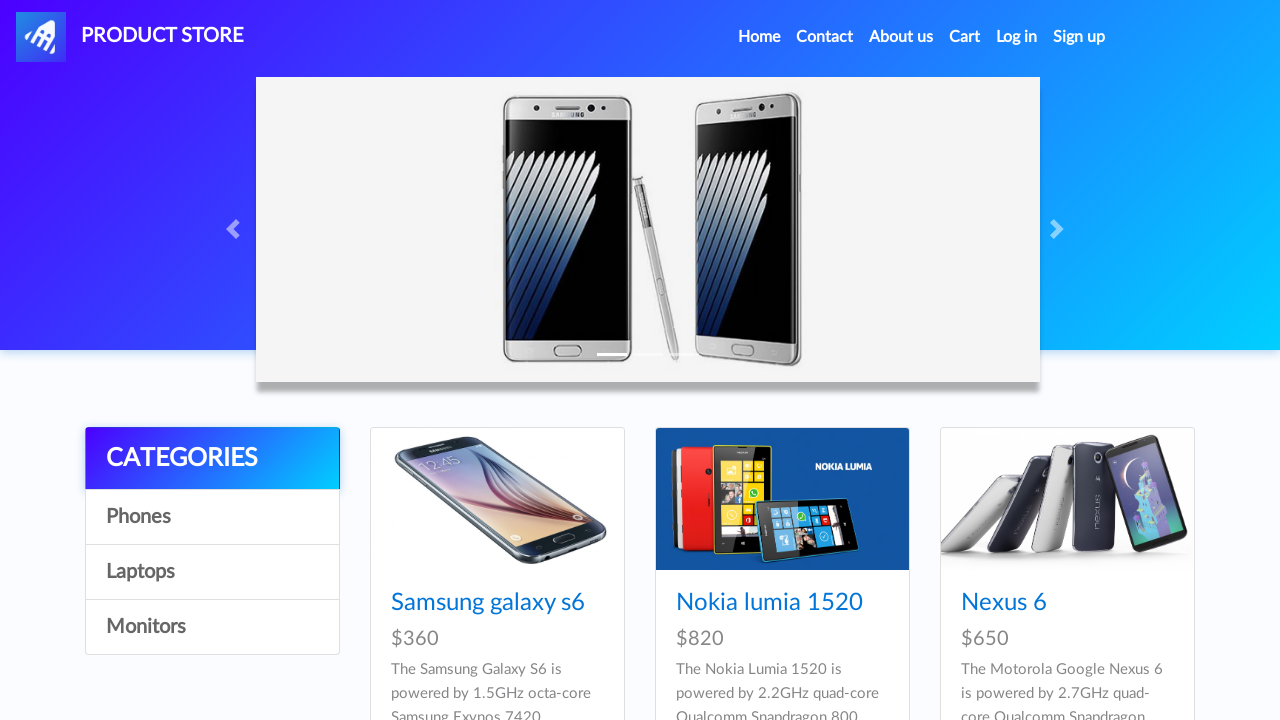

Verified that at least one product is displayed (assertion passed)
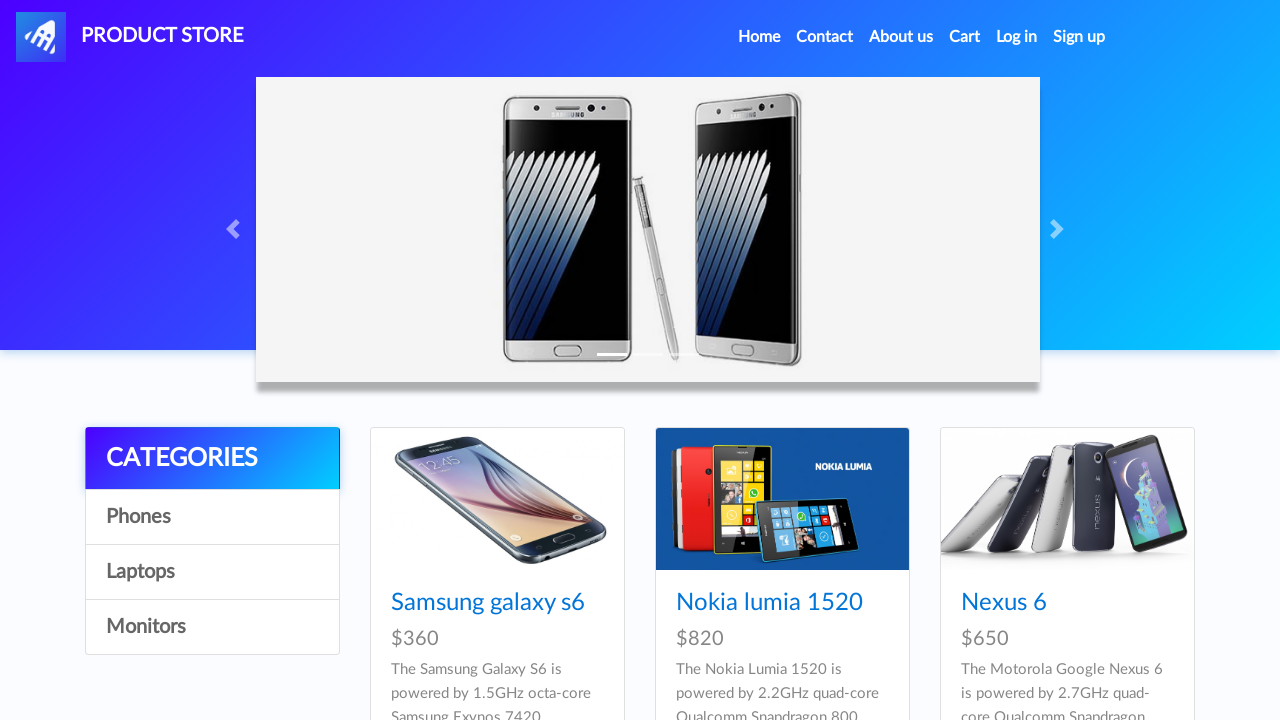

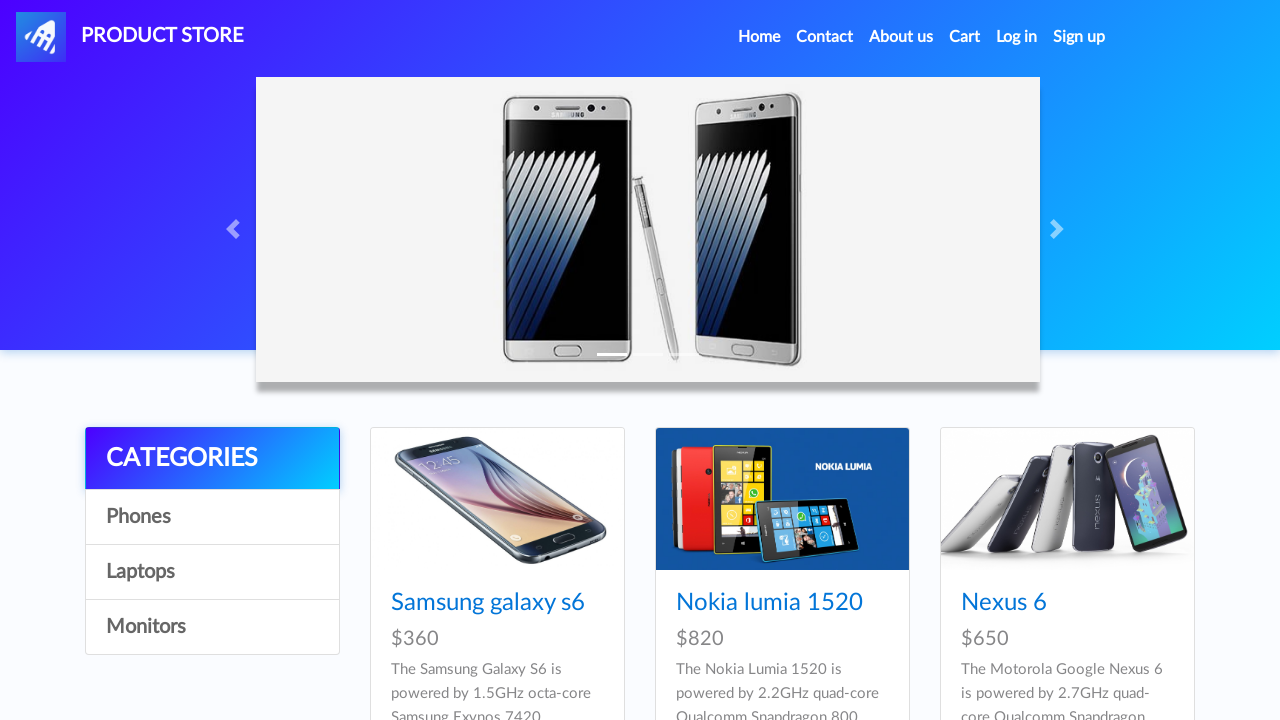